Navigates to the Vistara airline website and verifies the page title matches the expected value

Starting URL: https://www.airvistara.com/in/en

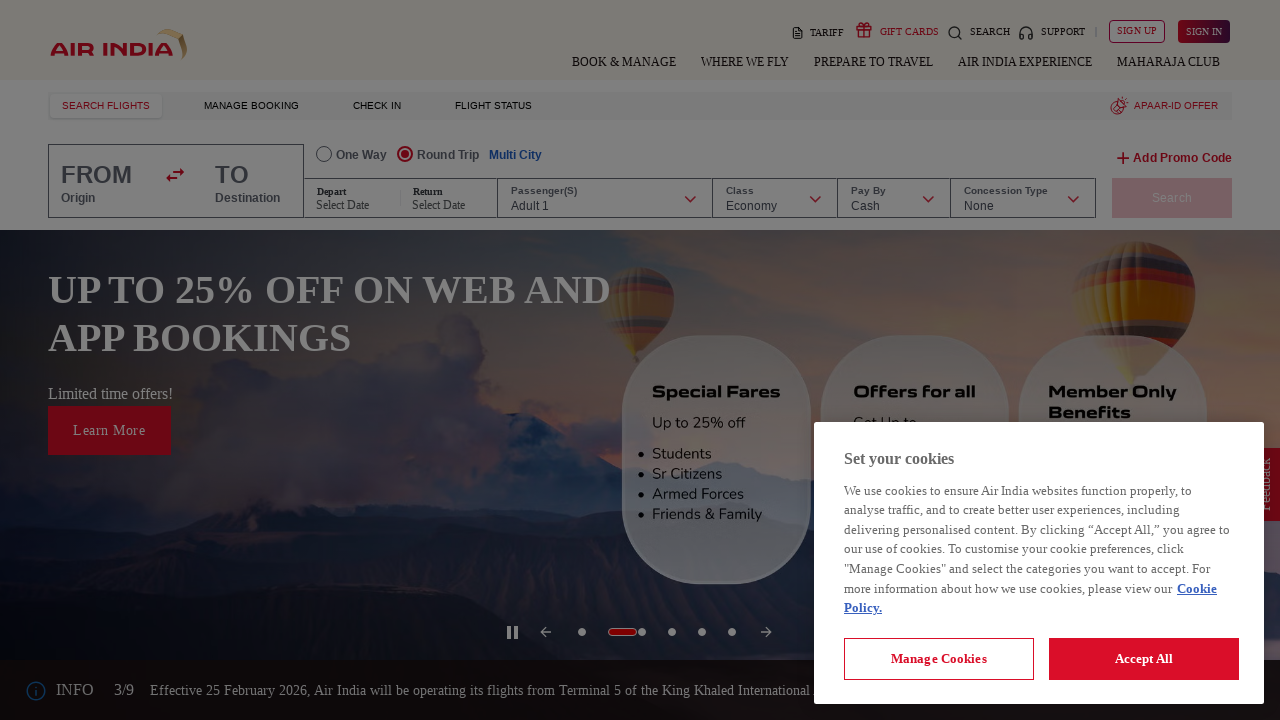

Navigated to Vistara airline website (https://www.airvistara.com/in/en)
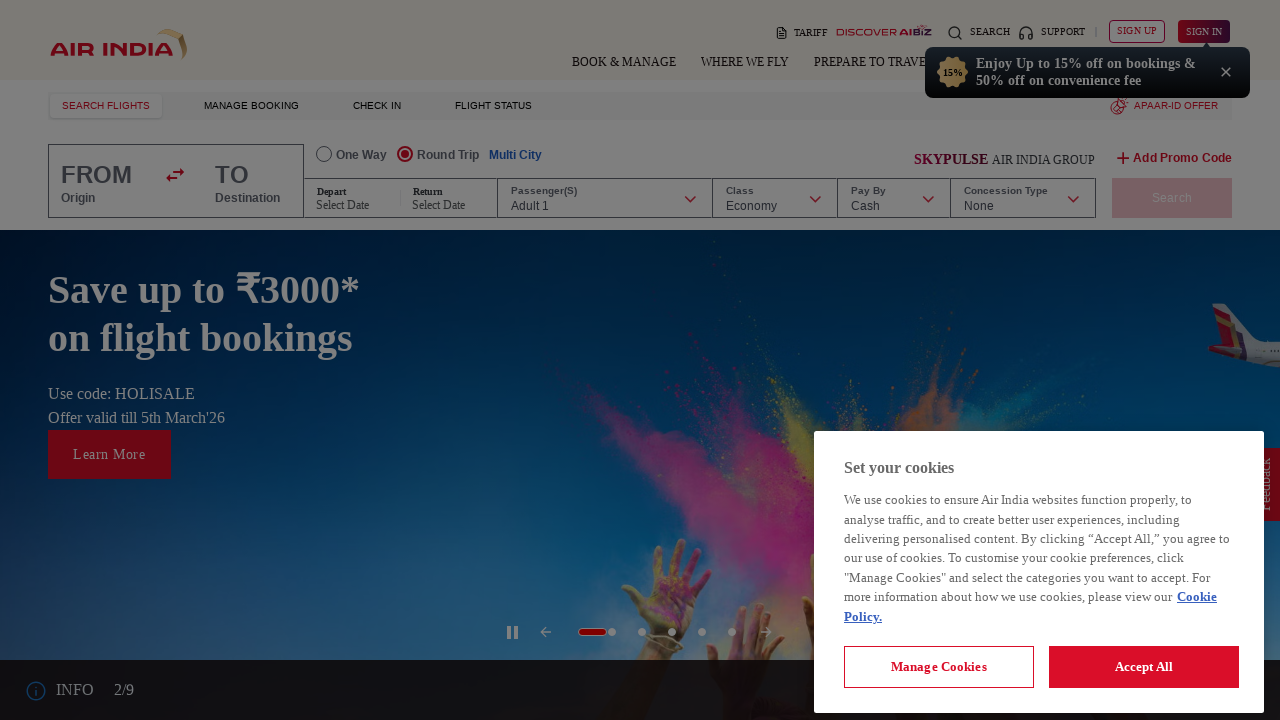

Retrieved page title: 'Air India: Book Domestic & International Non-Stop Direct Flights'
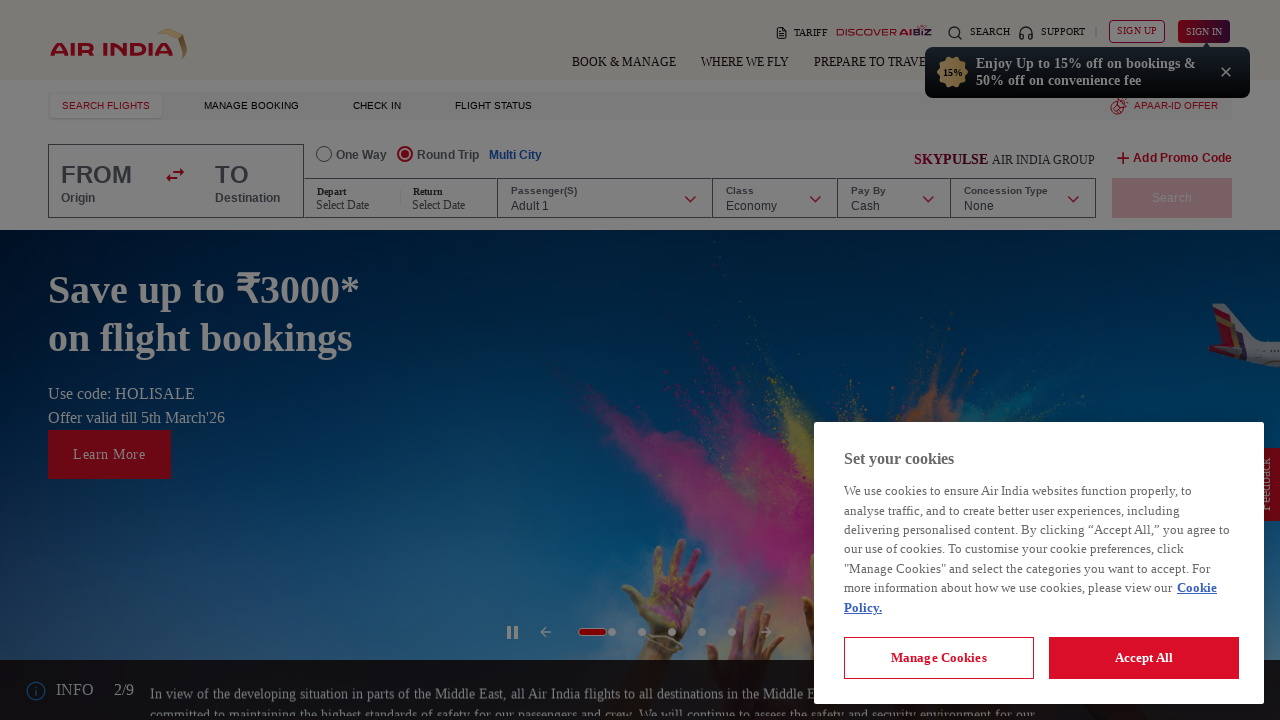

Page title verification failed - expected 'Book Flights & Check In Online | Vistara' but got 'Air India: Book Domestic & International Non-Stop Direct Flights'
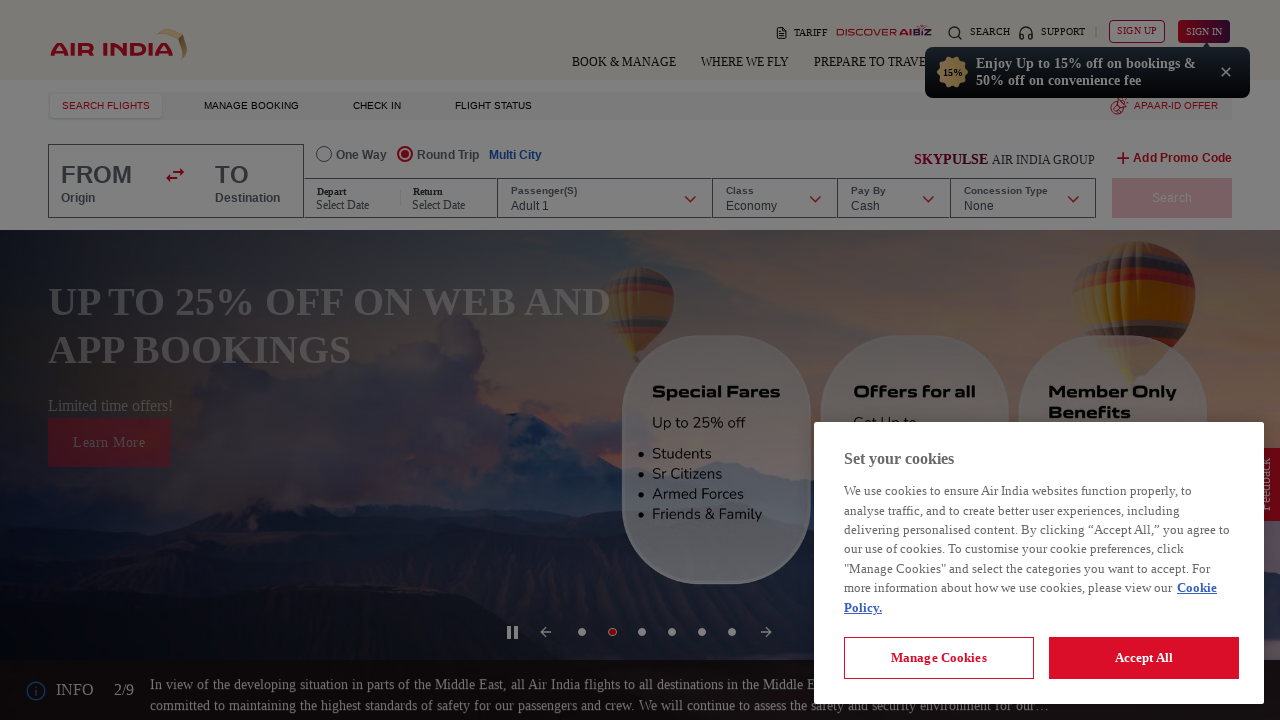

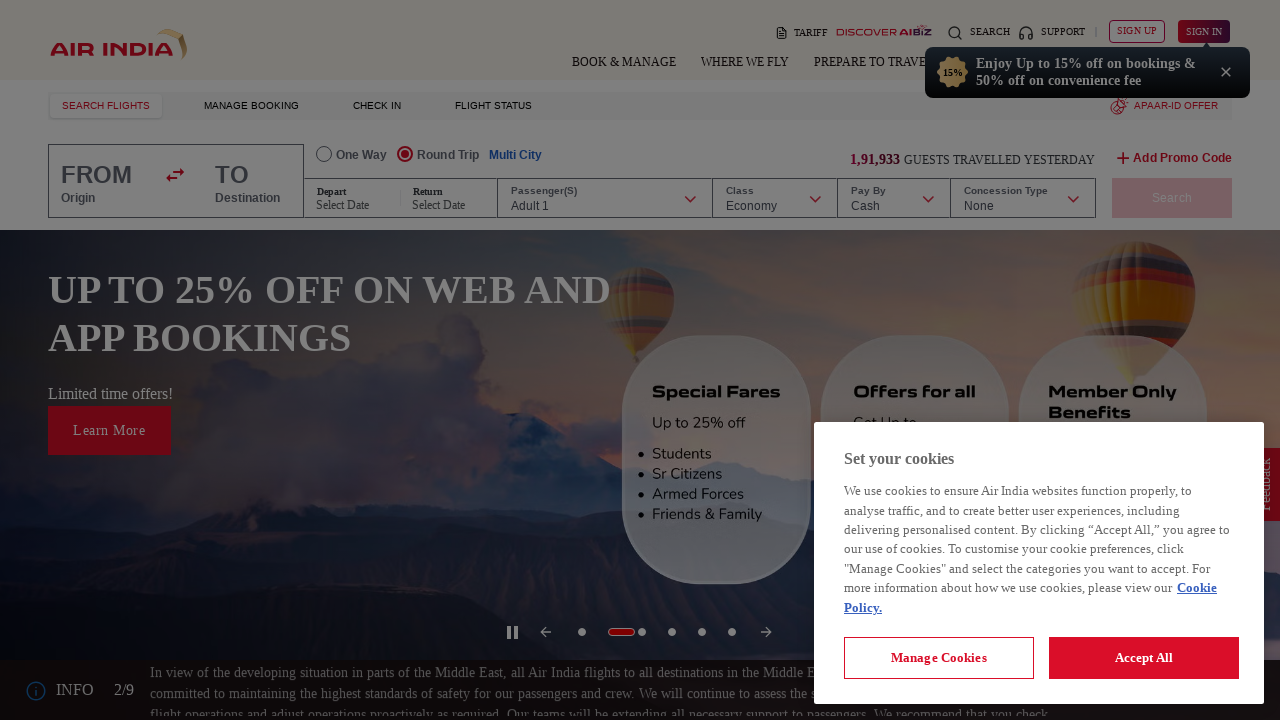